Tests JavaScript alert functionality on demoqa.com by clicking the alert button and accepting the alert dialog

Starting URL: https://demoqa.com/alerts

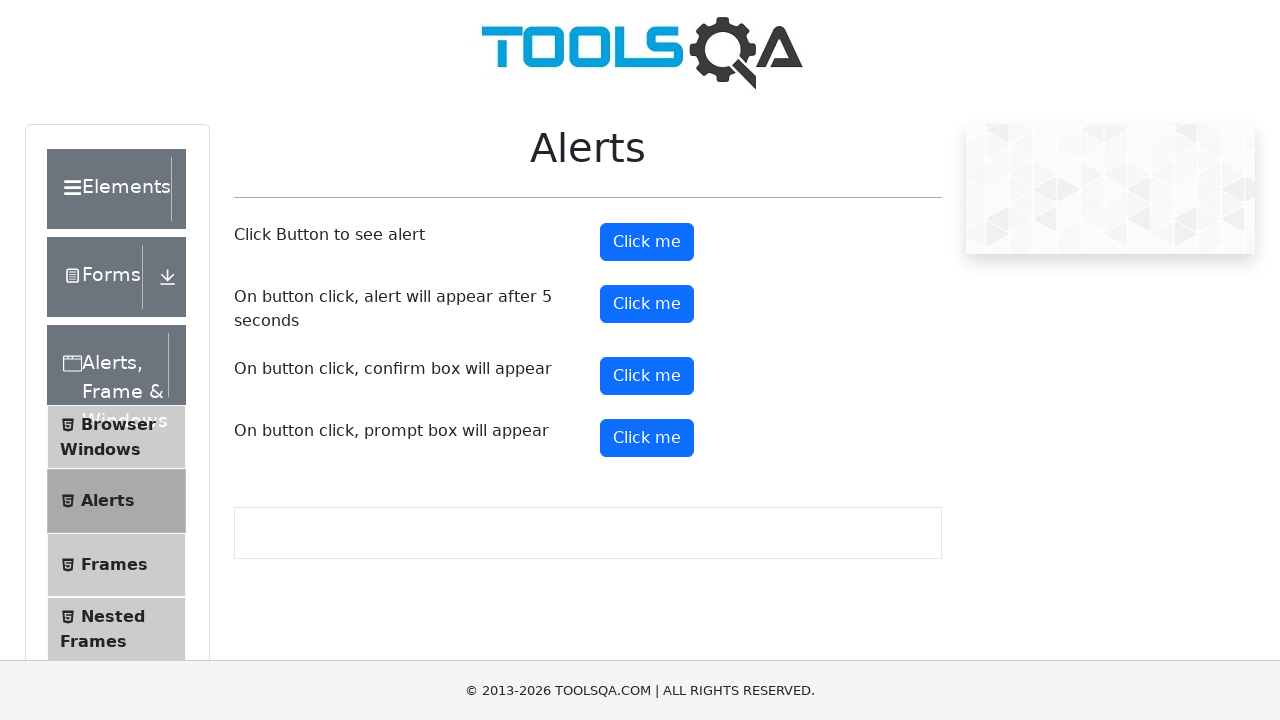

Clicked the alert button to trigger JavaScript alert at (647, 242) on #alertButton
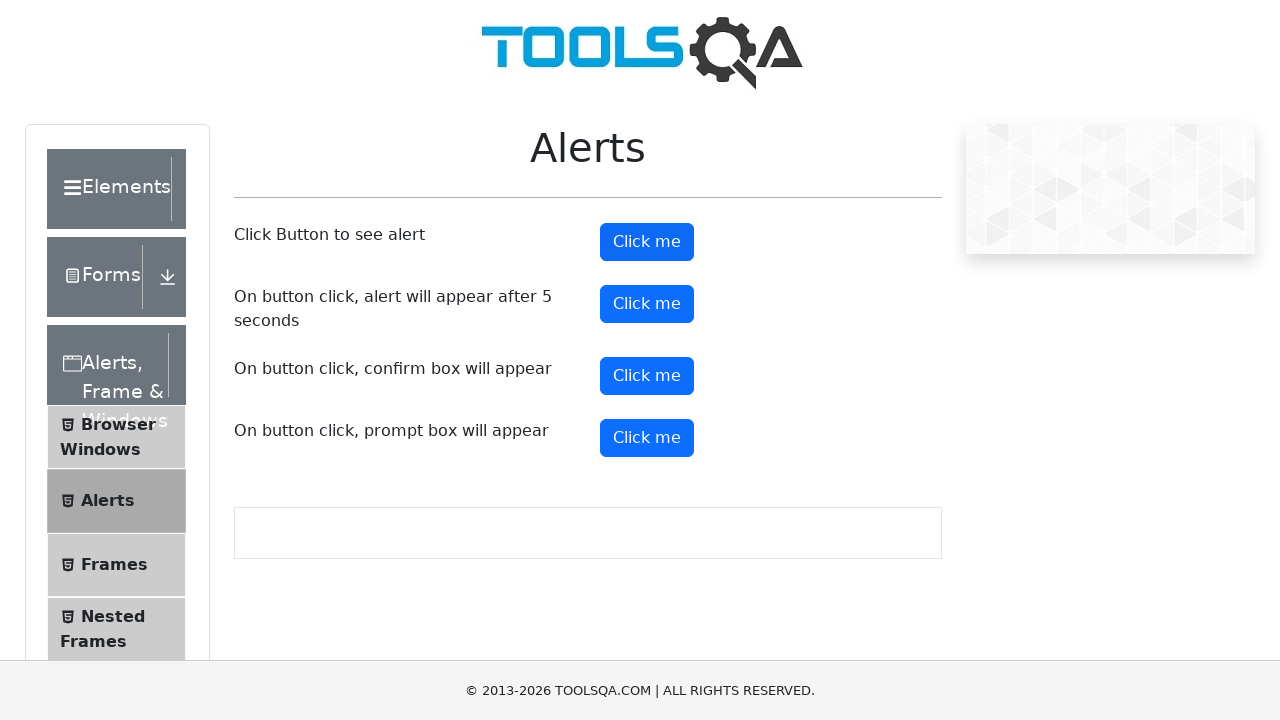

Set up dialog handler to accept alerts
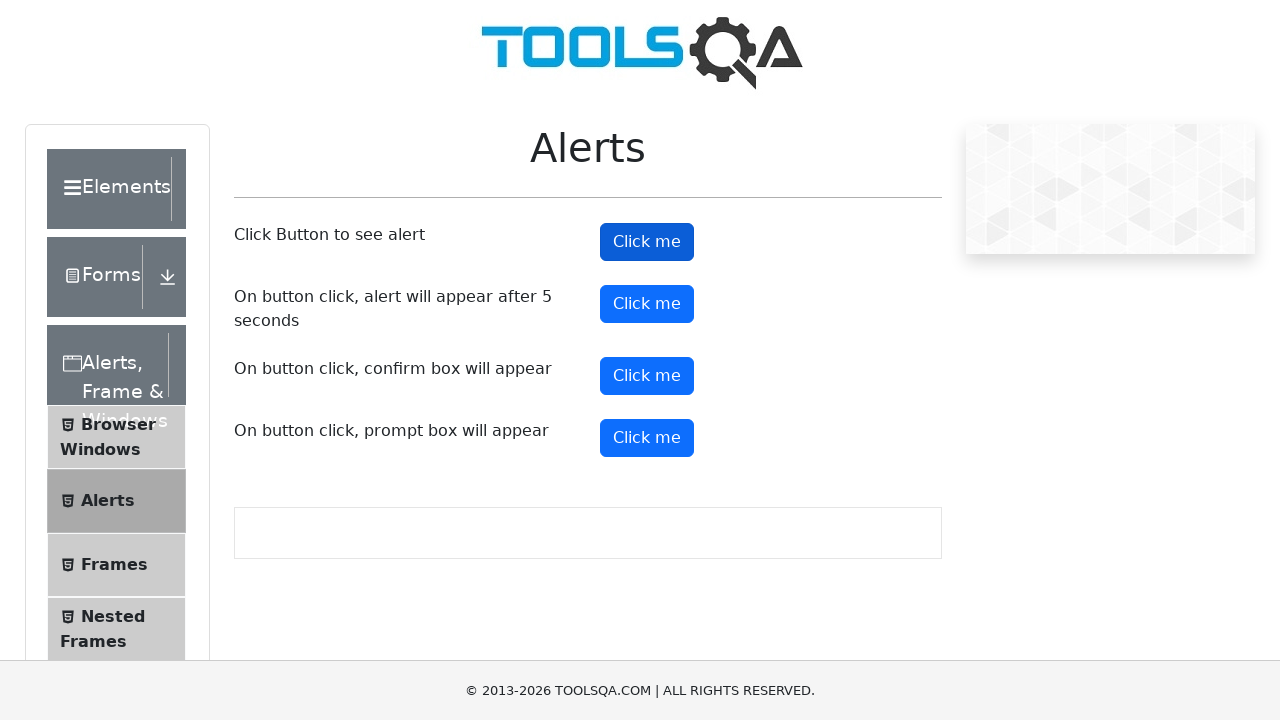

Clicked the alert button again with dialog handler active at (647, 242) on #alertButton
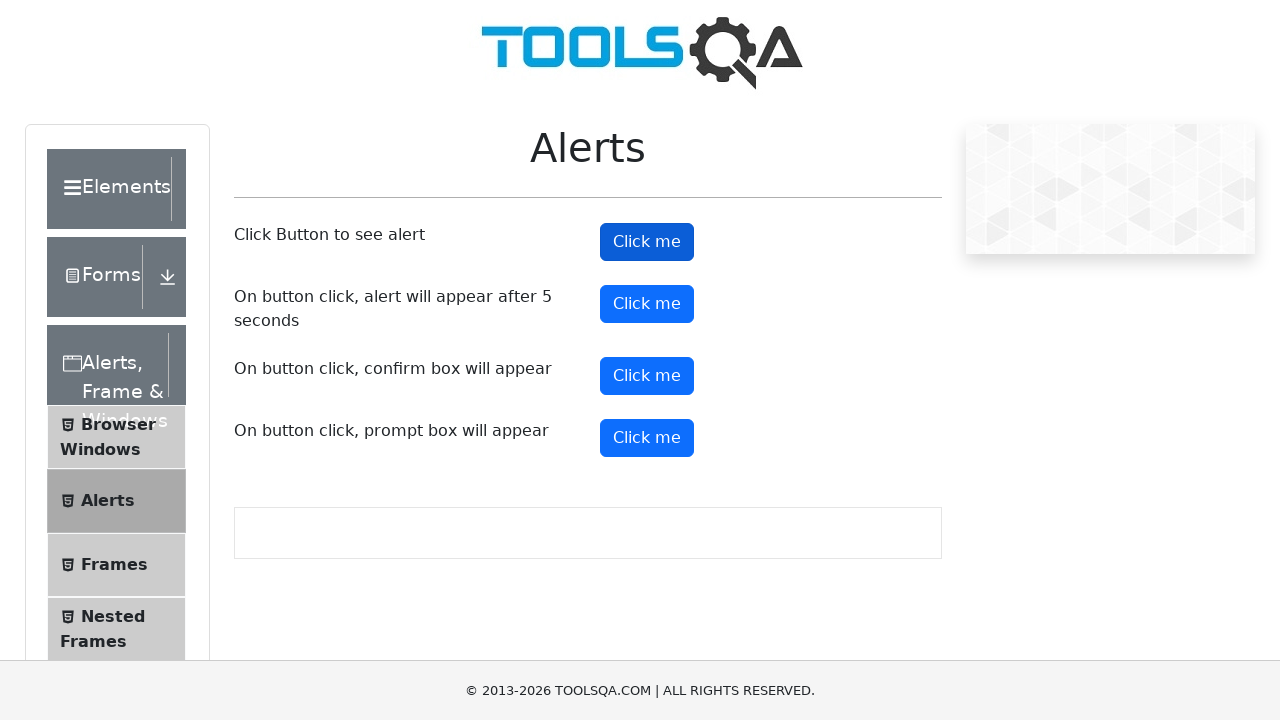

Waited 500ms for alert to be processed
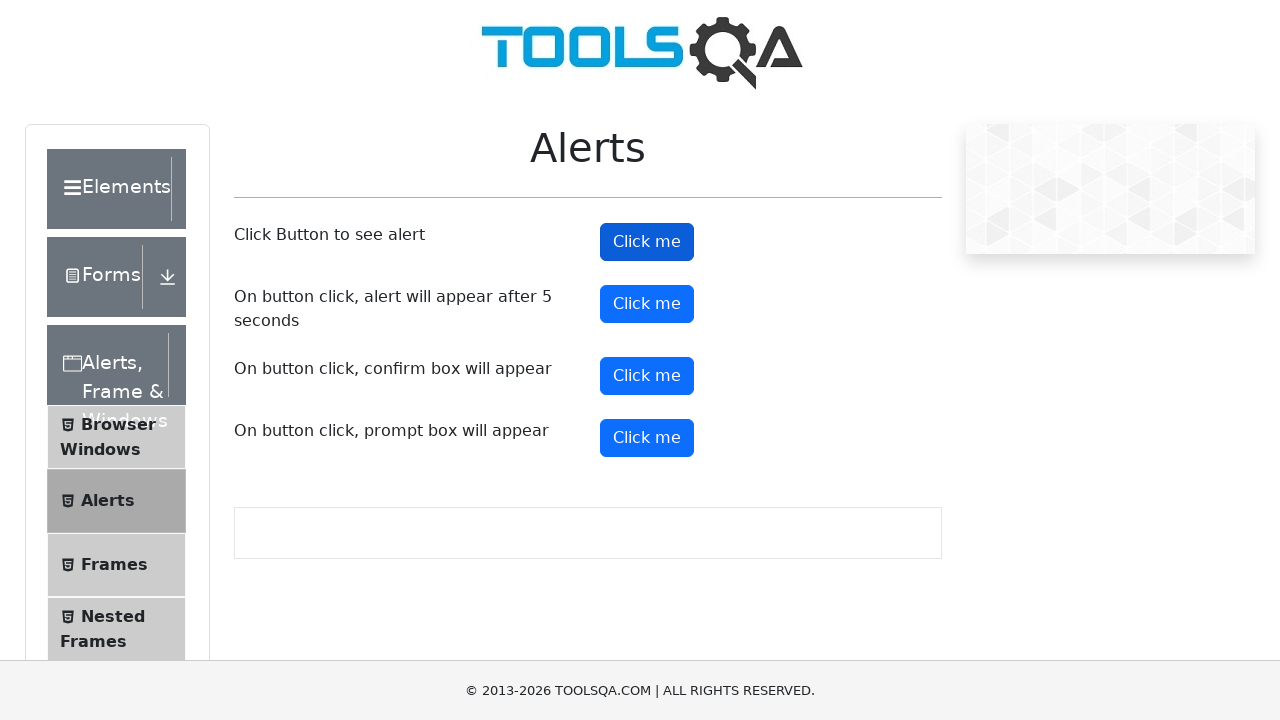

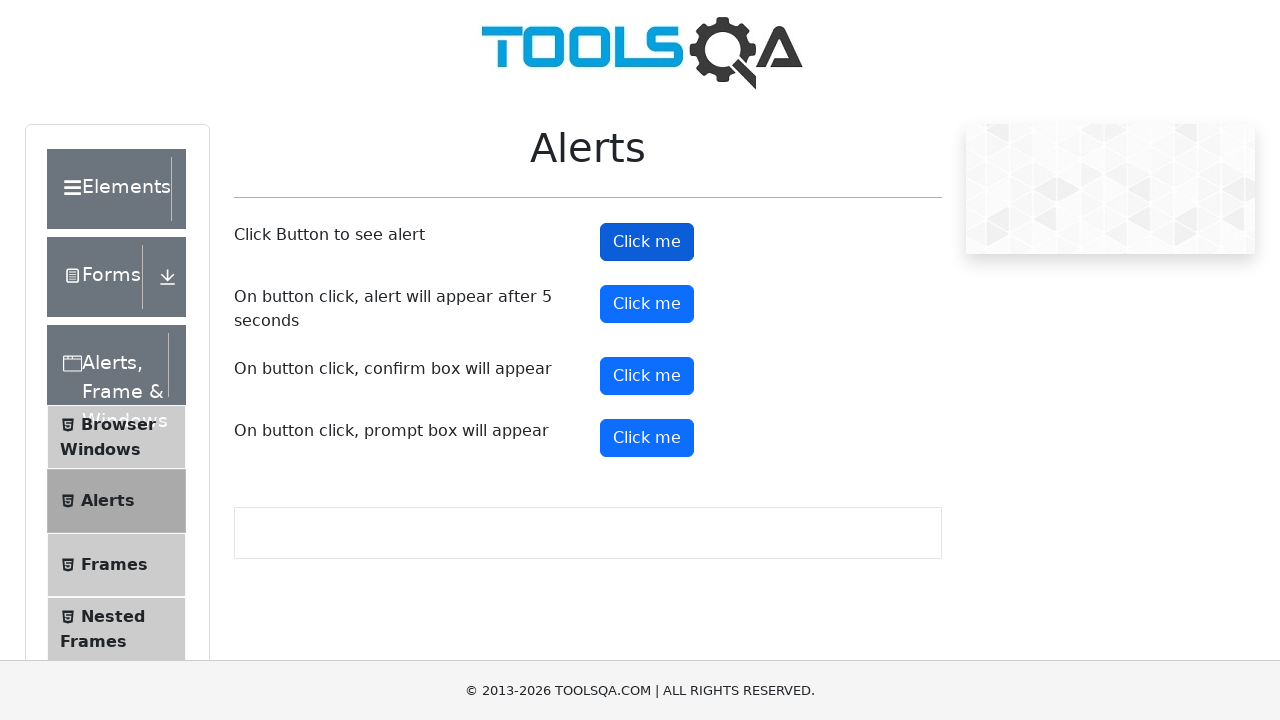